Tests the search functionality on Bilibili by entering a search term in the search box and clicking the search button.

Starting URL: https://www.bilibili.com/

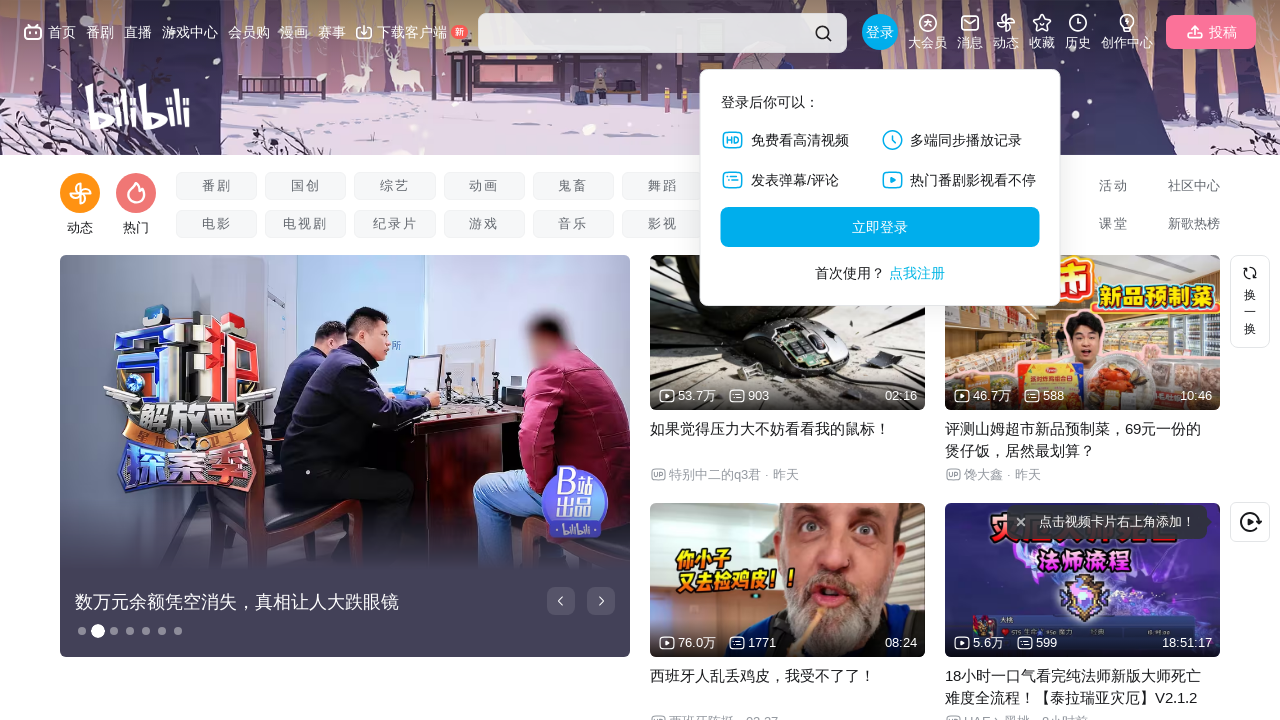

Filled search input with '乃荣' on .nav-search-input
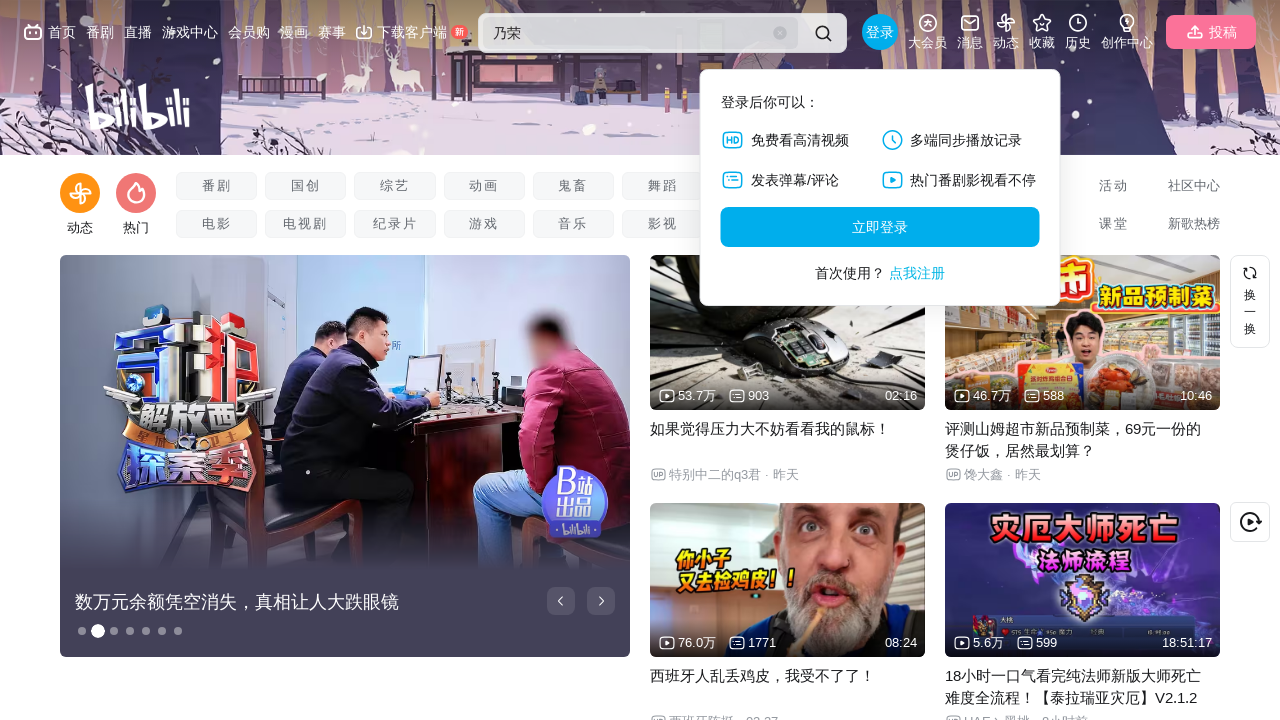

Clicked search button at (823, 33) on .nav-search-btn
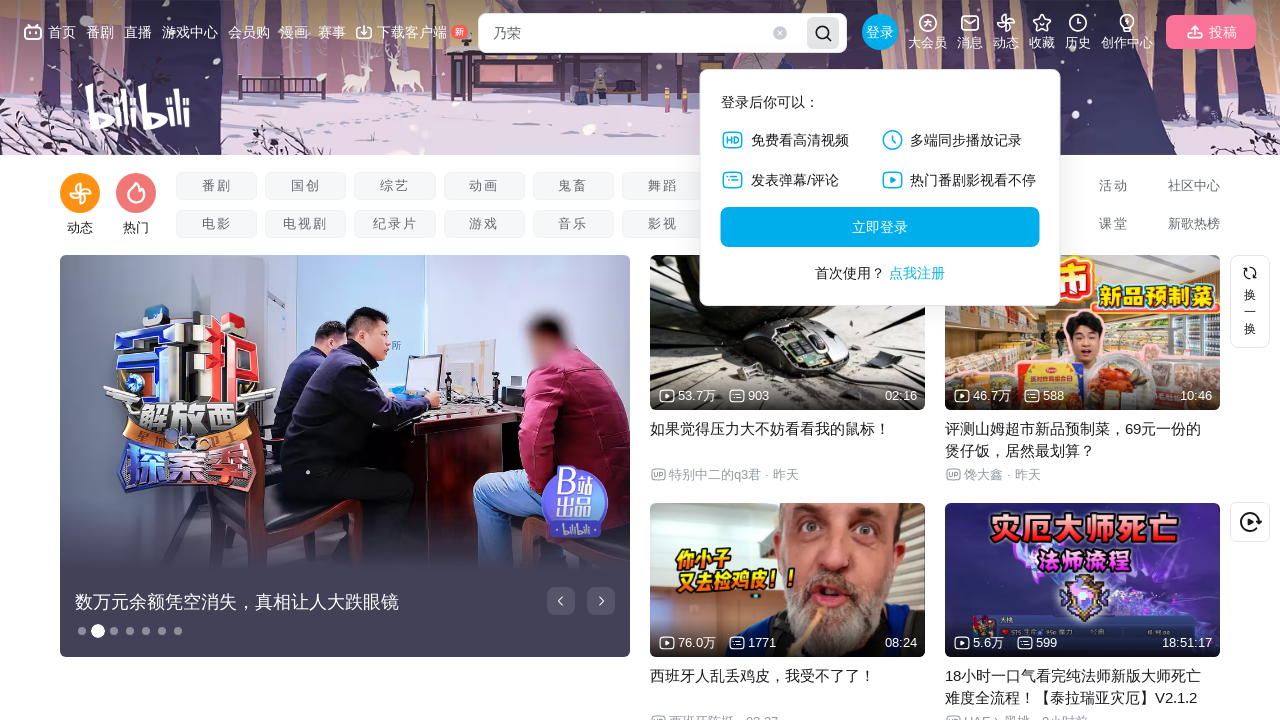

Search results page loaded (networkidle)
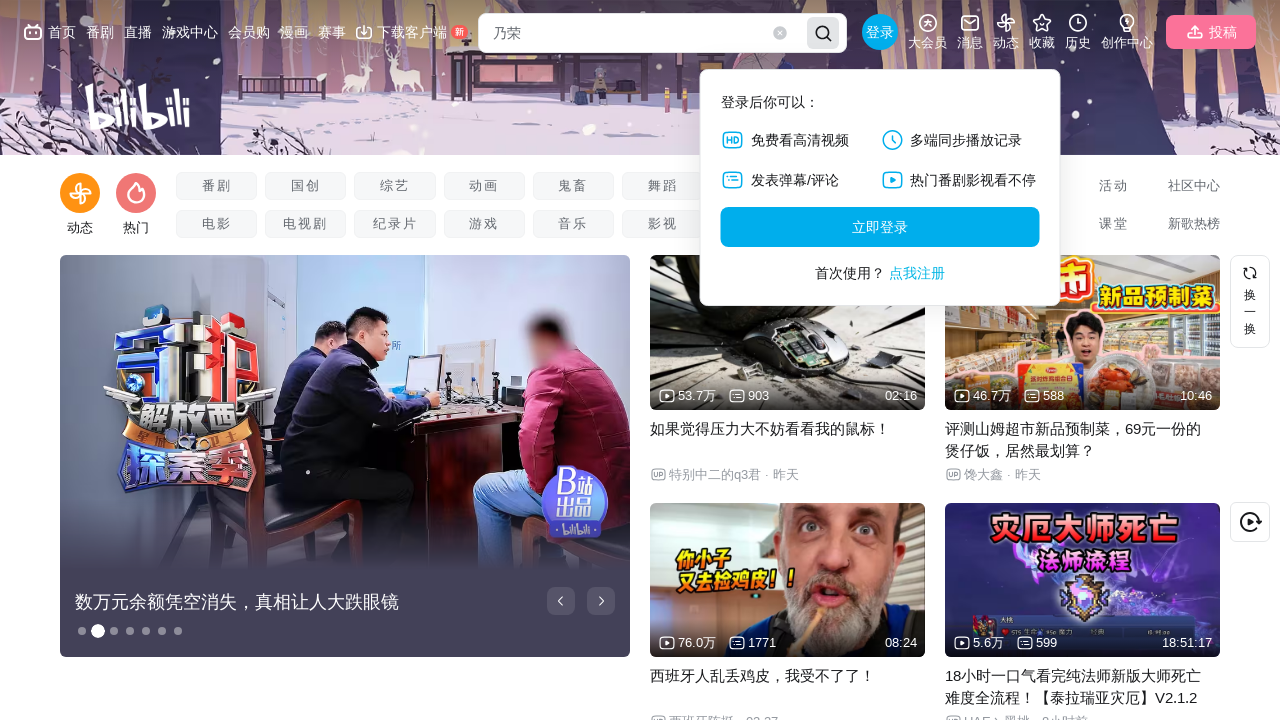

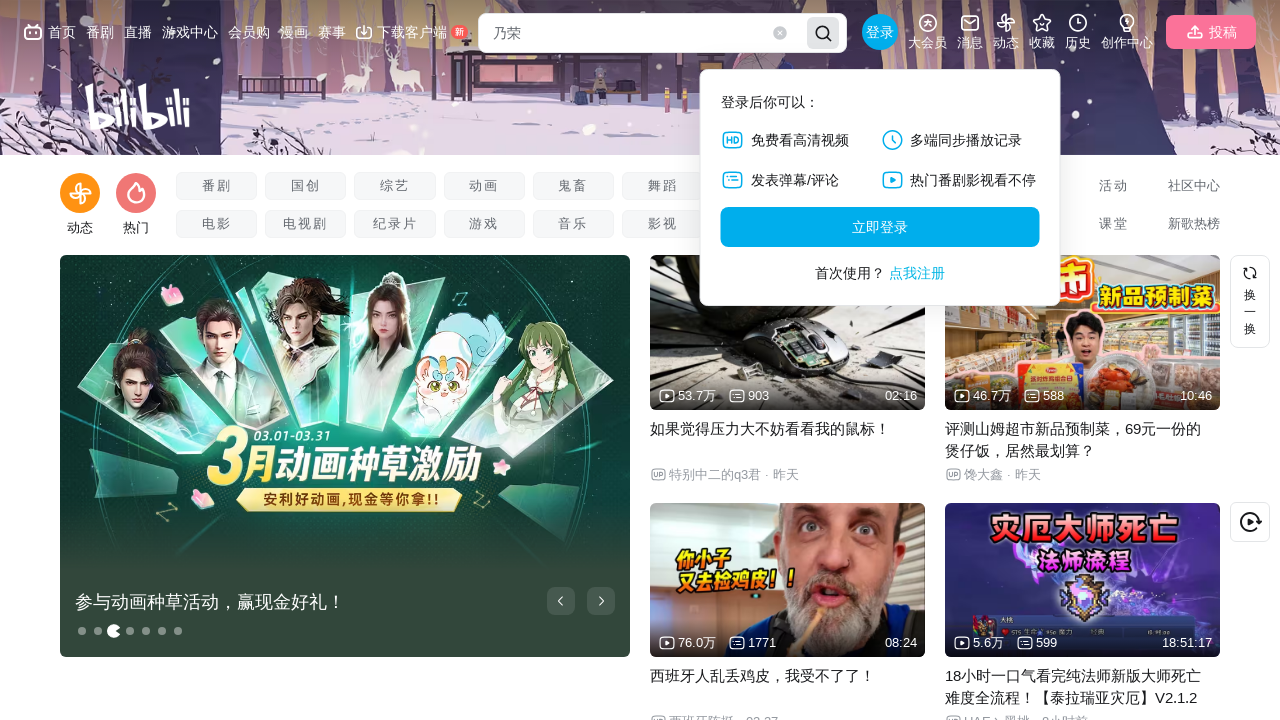